Tests the search functionality on Meesho website by entering a search query in the search box

Starting URL: https://www.meesho.com/

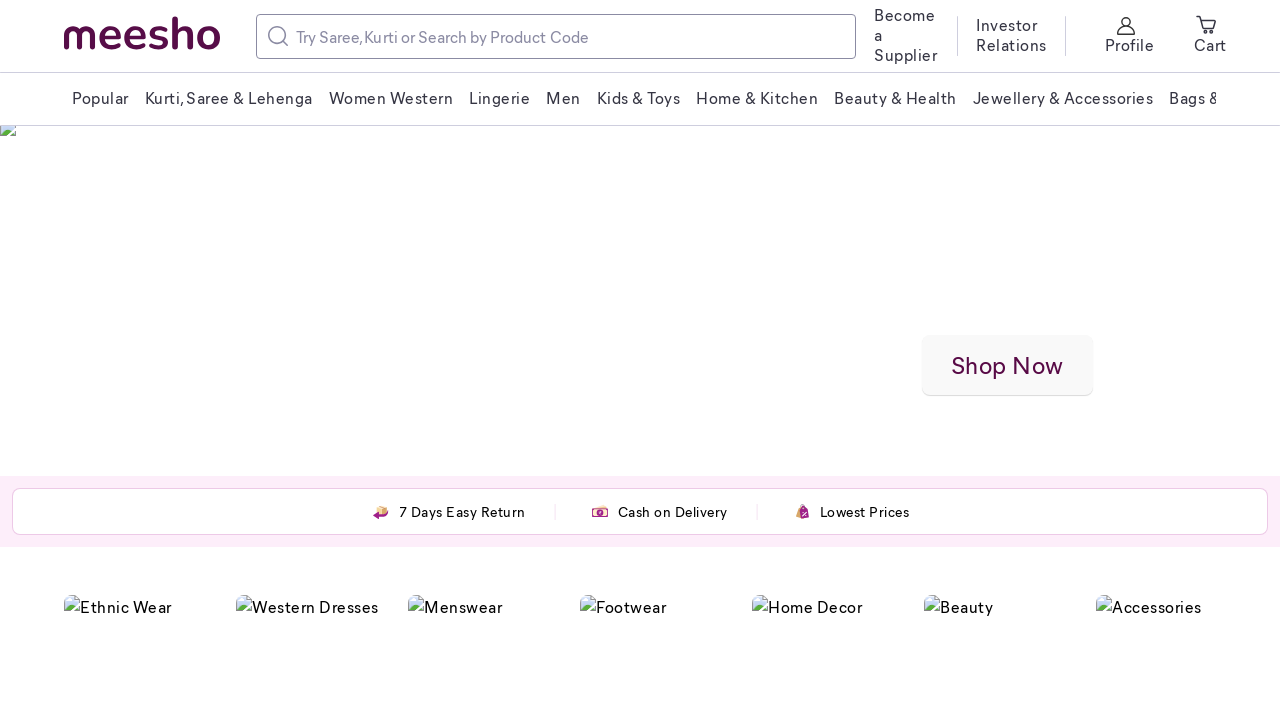

Filled search box with 'watch' on //input[@placeholder='Try Saree, Kurti or Search by Product Code']
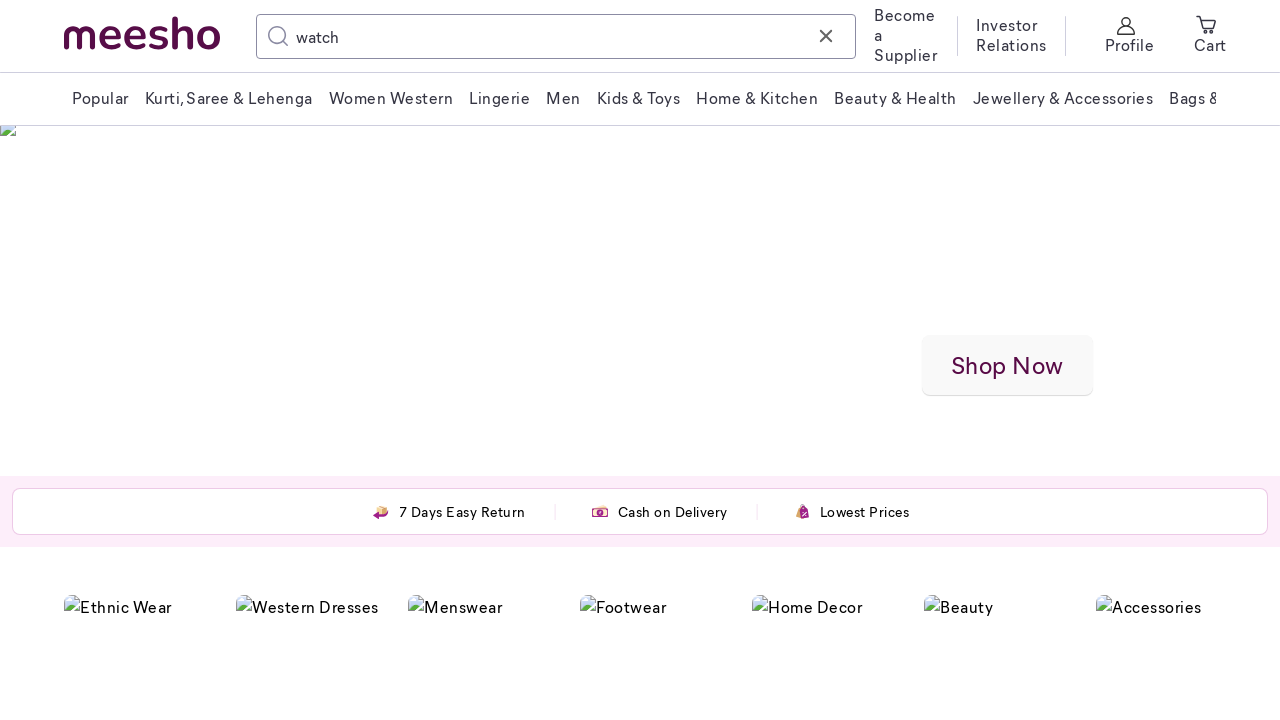

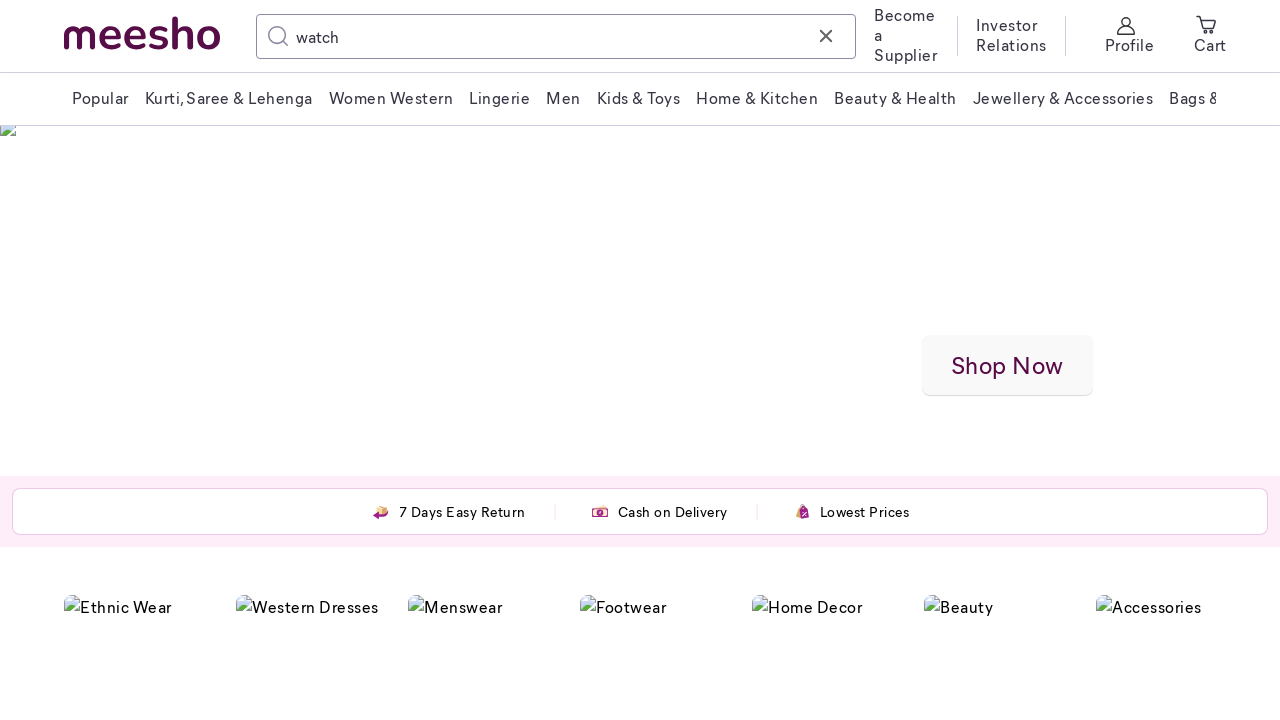